Tests unmarking items as complete by unchecking their checkboxes

Starting URL: https://demo.playwright.dev/todomvc

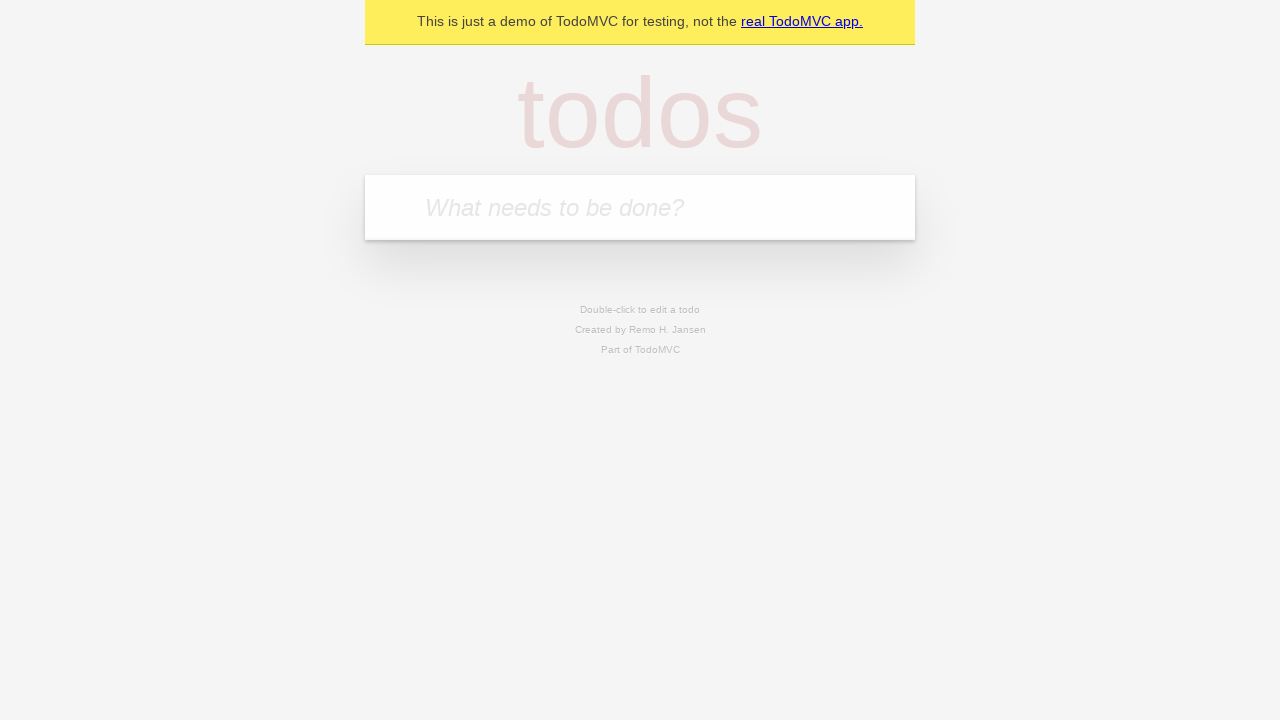

Filled todo input with 'buy some cheese' on internal:attr=[placeholder="What needs to be done?"i]
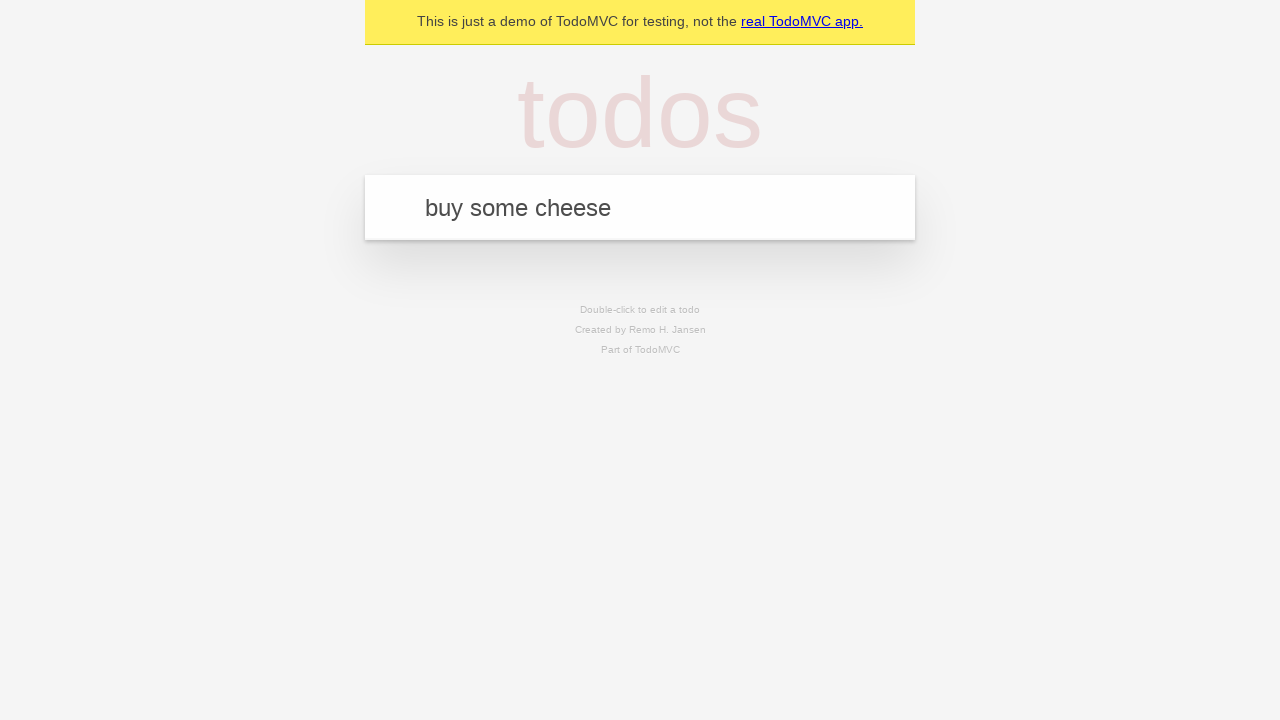

Pressed Enter to create first todo item on internal:attr=[placeholder="What needs to be done?"i]
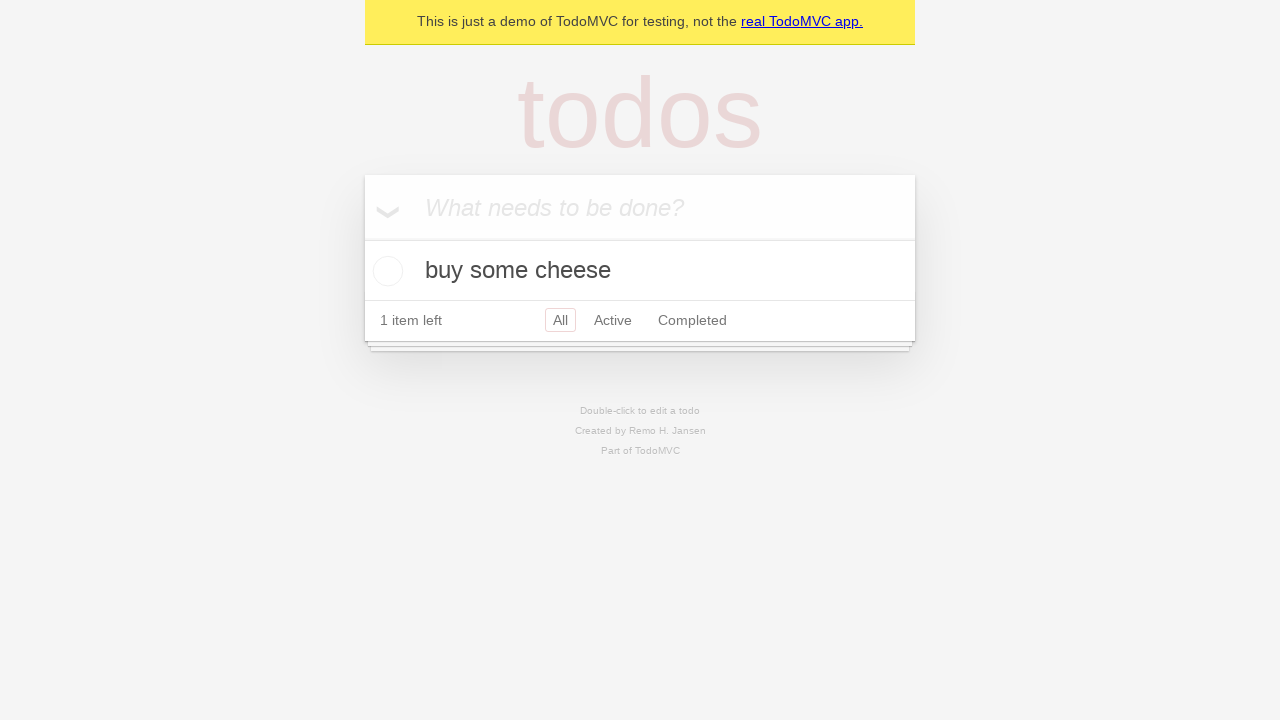

Filled todo input with 'feed the cat' on internal:attr=[placeholder="What needs to be done?"i]
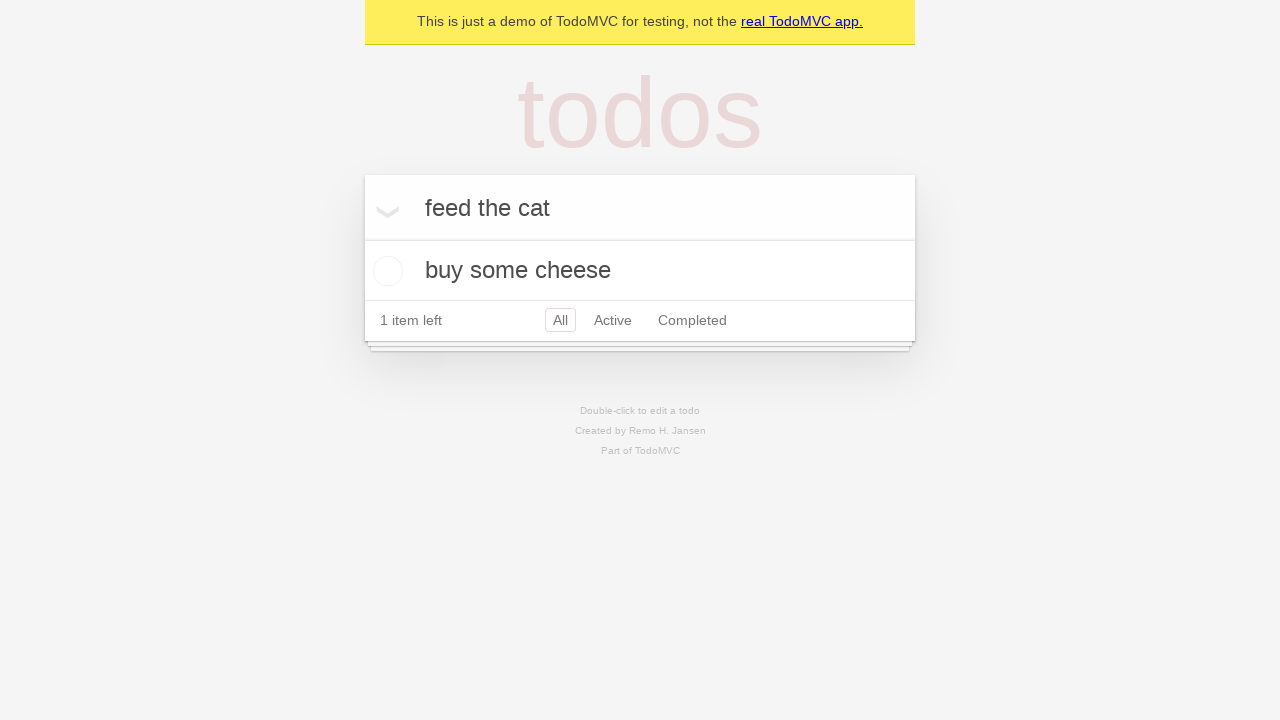

Pressed Enter to create second todo item on internal:attr=[placeholder="What needs to be done?"i]
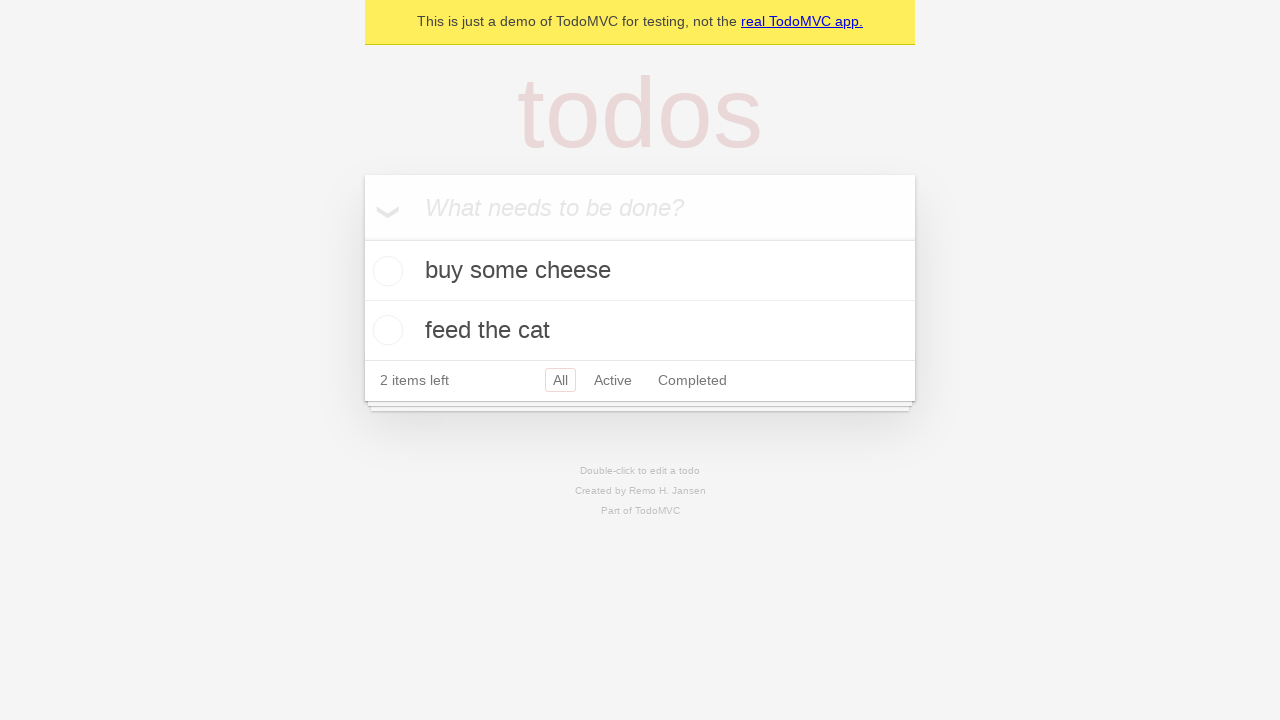

Checked first todo item as complete at (385, 271) on internal:testid=[data-testid="todo-item"s] >> nth=0 >> internal:role=checkbox
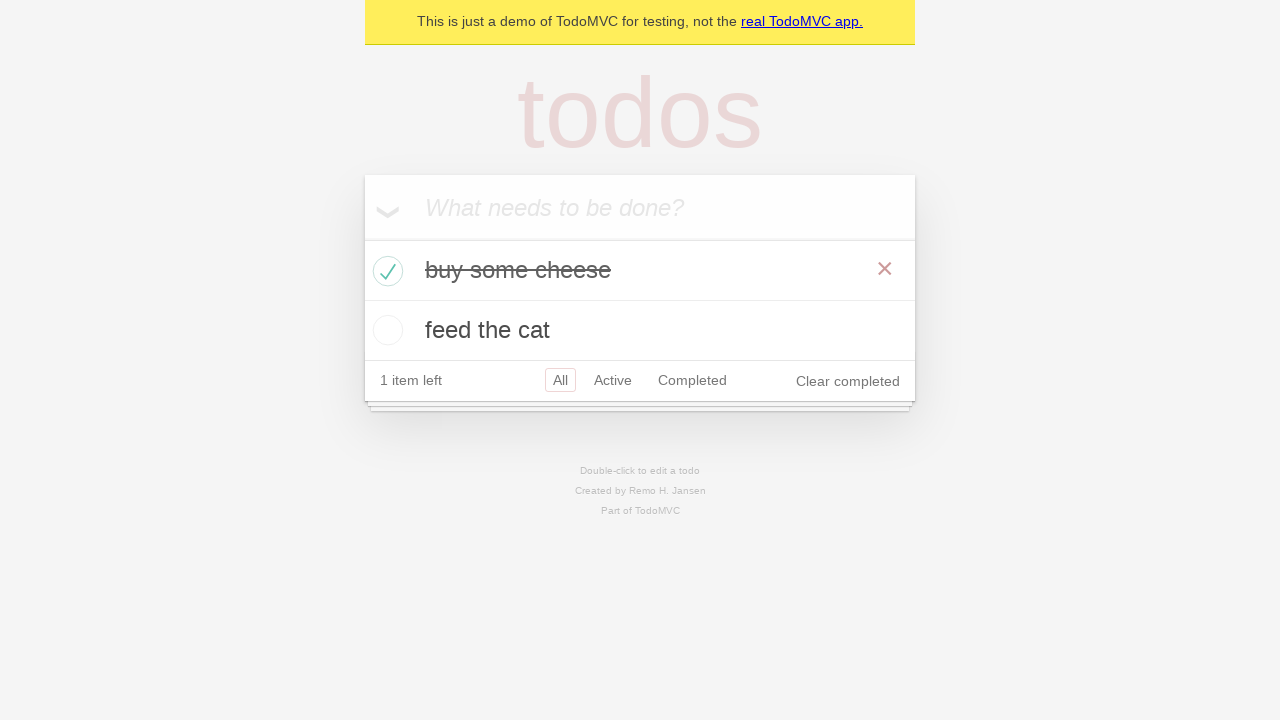

Unchecked first todo item to mark as incomplete at (385, 271) on internal:testid=[data-testid="todo-item"s] >> nth=0 >> internal:role=checkbox
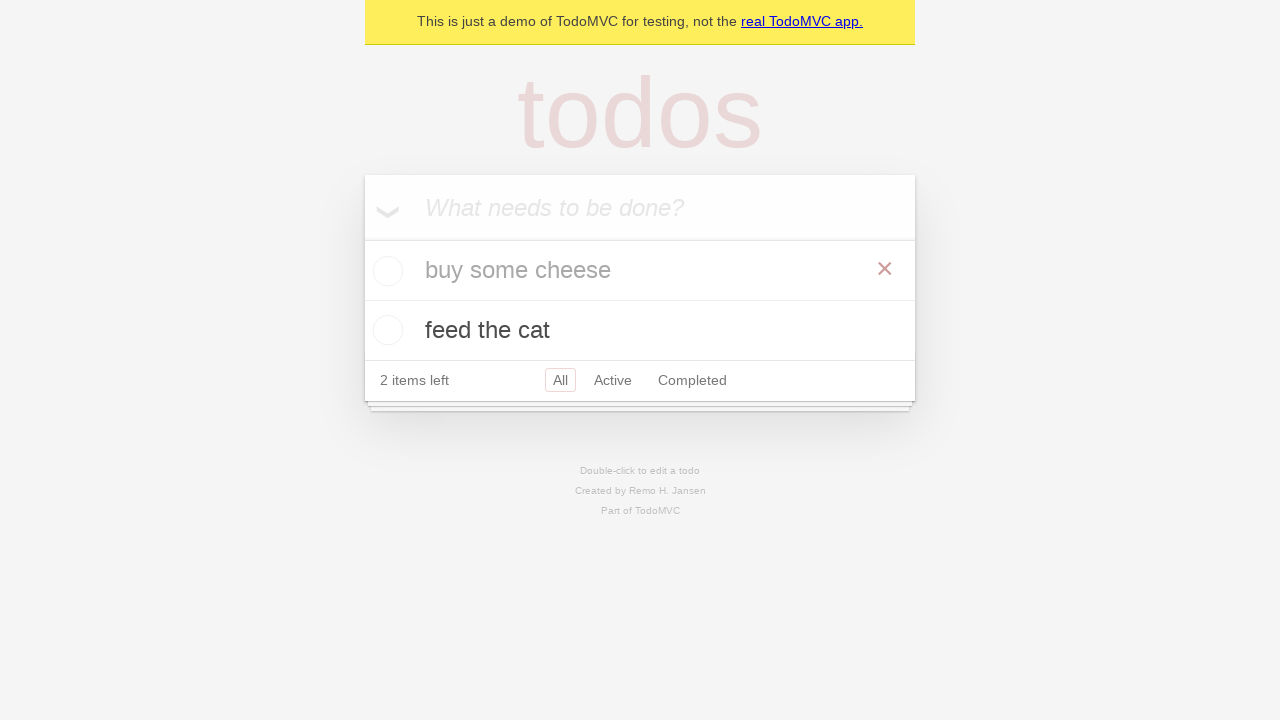

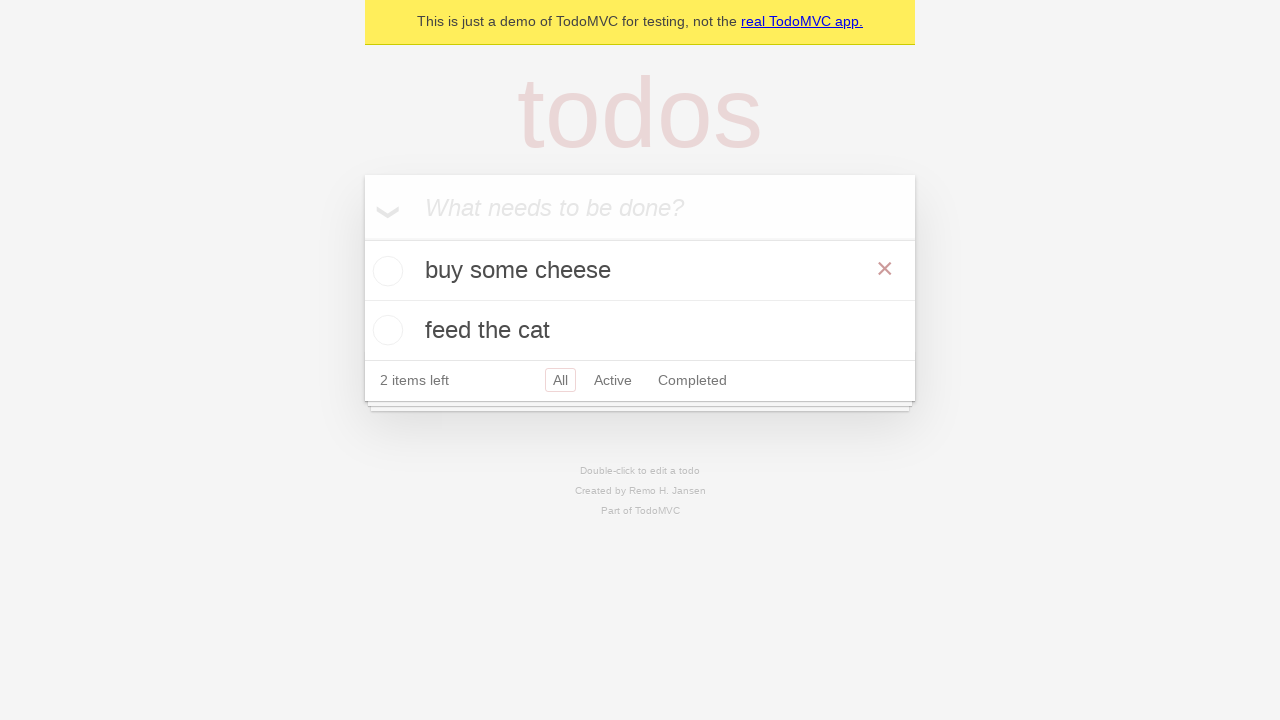